Tests product navigation on demoblaze.com by clicking on a Samsung Galaxy S6 product from the homepage and verifying the product page title displays correctly

Starting URL: https://demoblaze.com

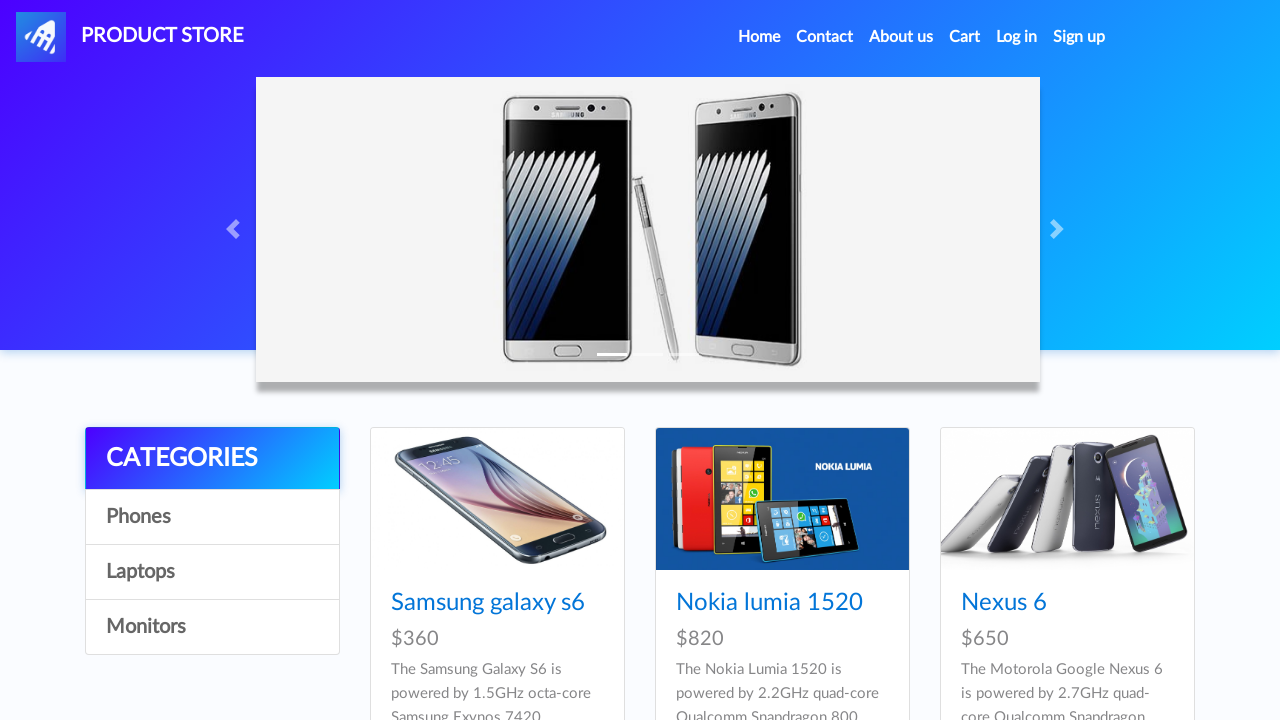

Product grid loaded on demoblaze.com homepage
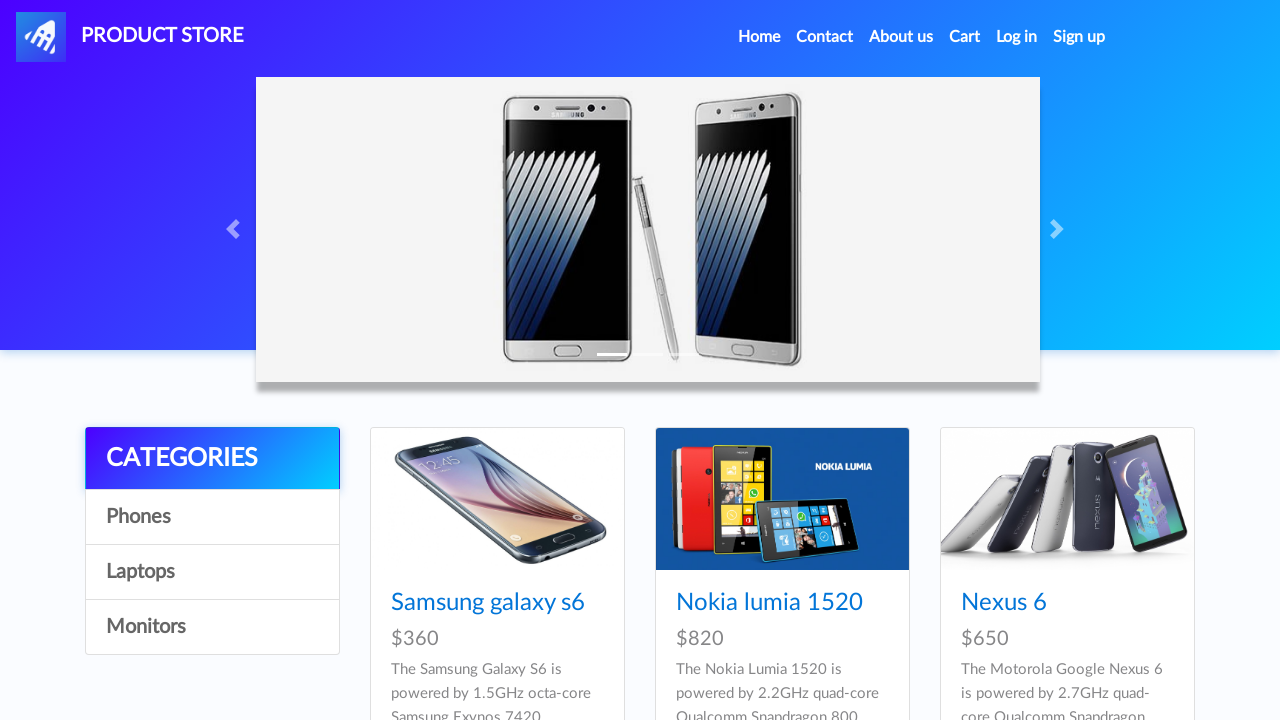

Clicked on Samsung Galaxy S6 product at (488, 603) on xpath=//*[@id="tbodyid"]/div[1]/div/div/h4/a
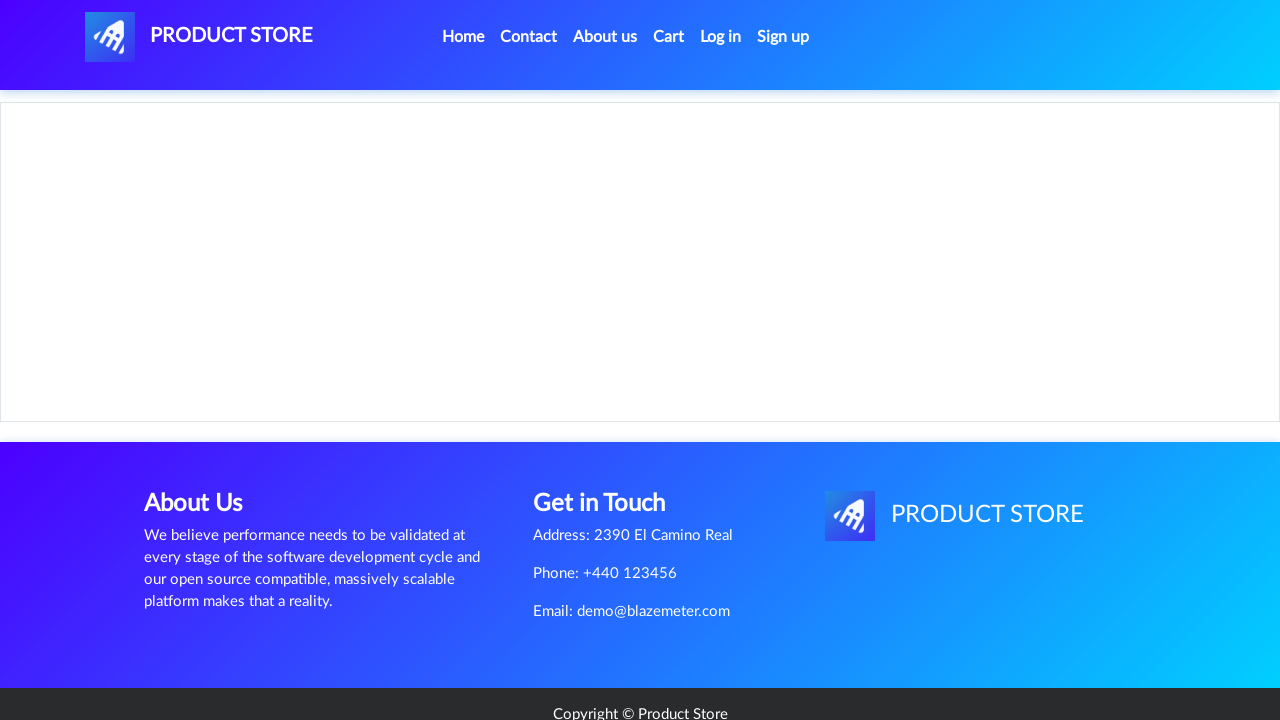

Product page loaded with title element
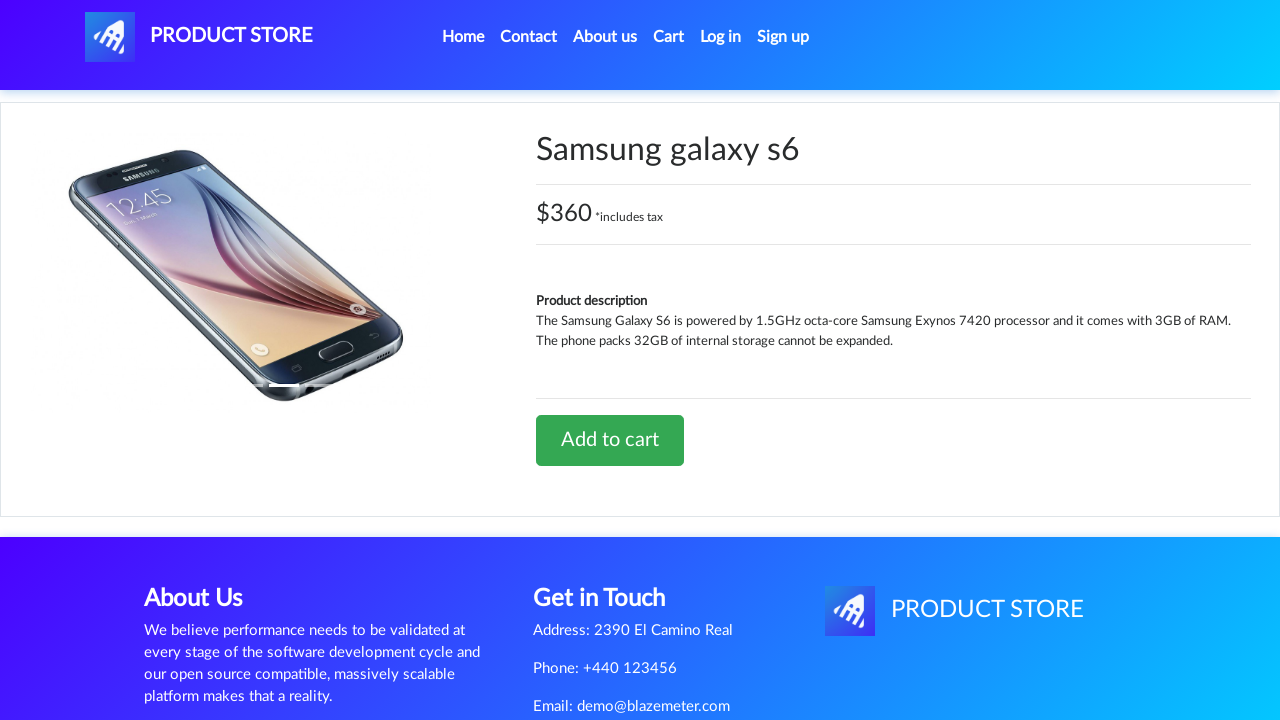

Located product title element
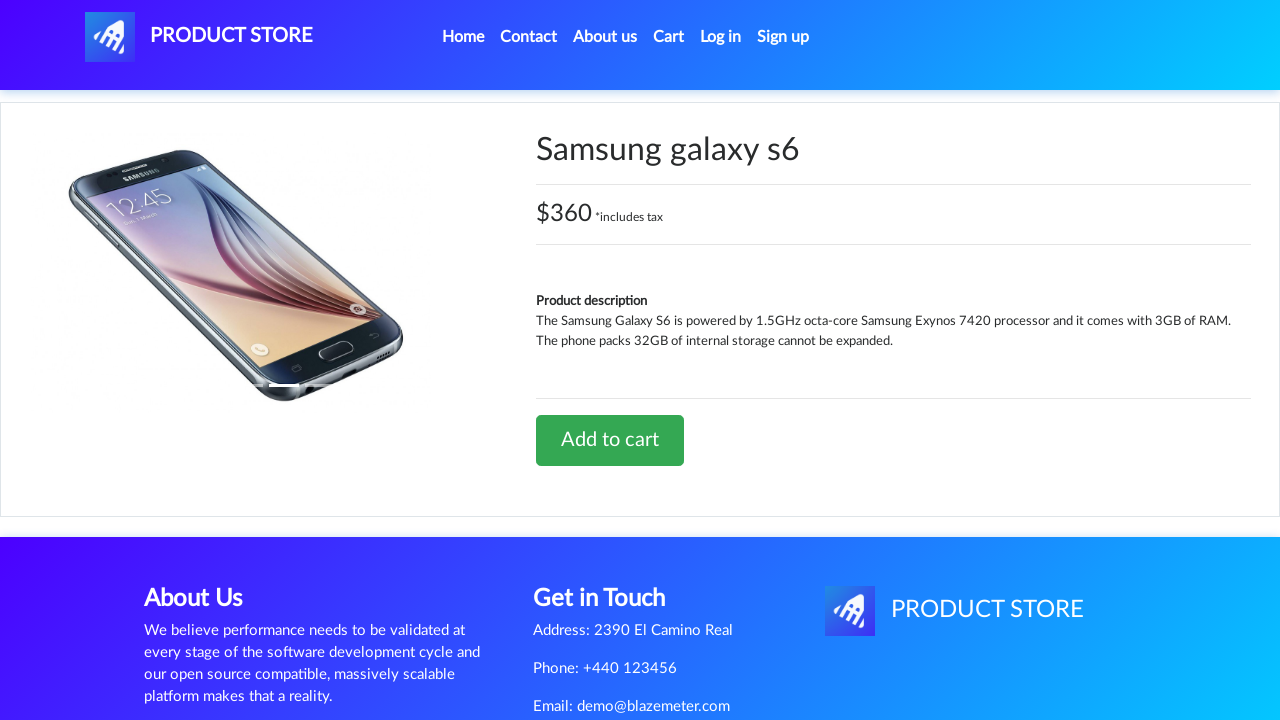

Verified product page title displays 'Samsung galaxy s6' correctly
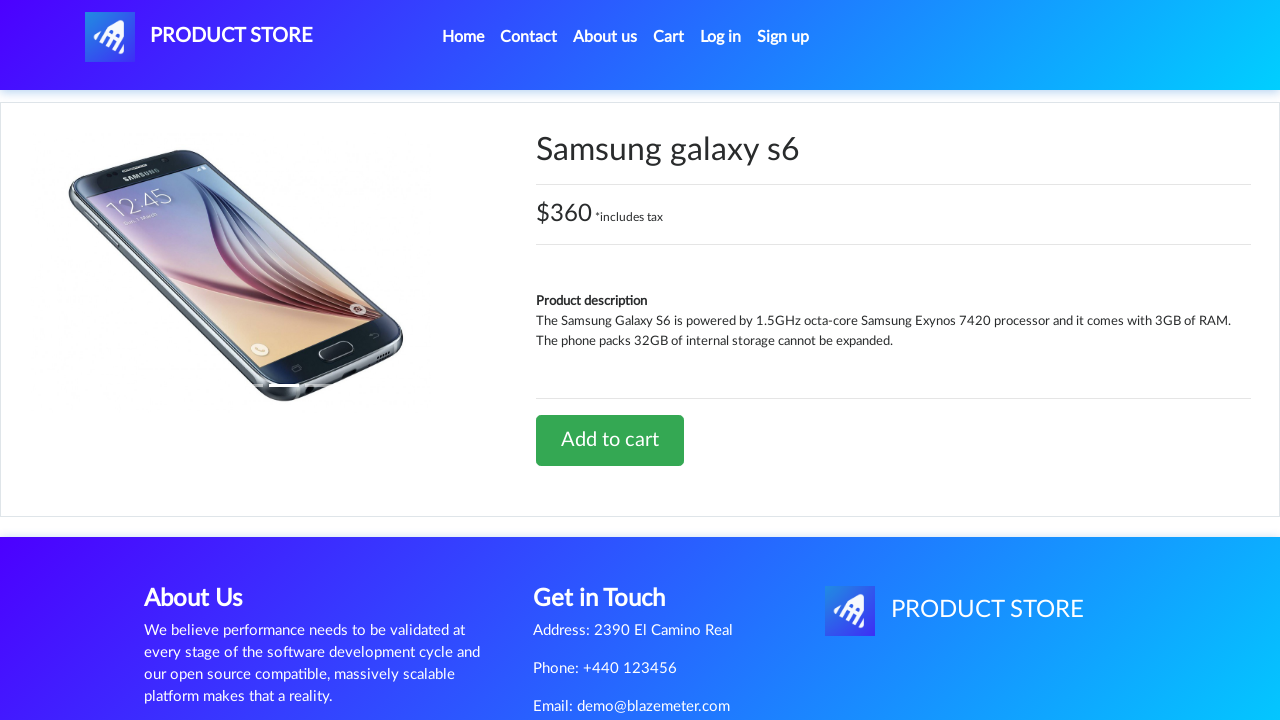

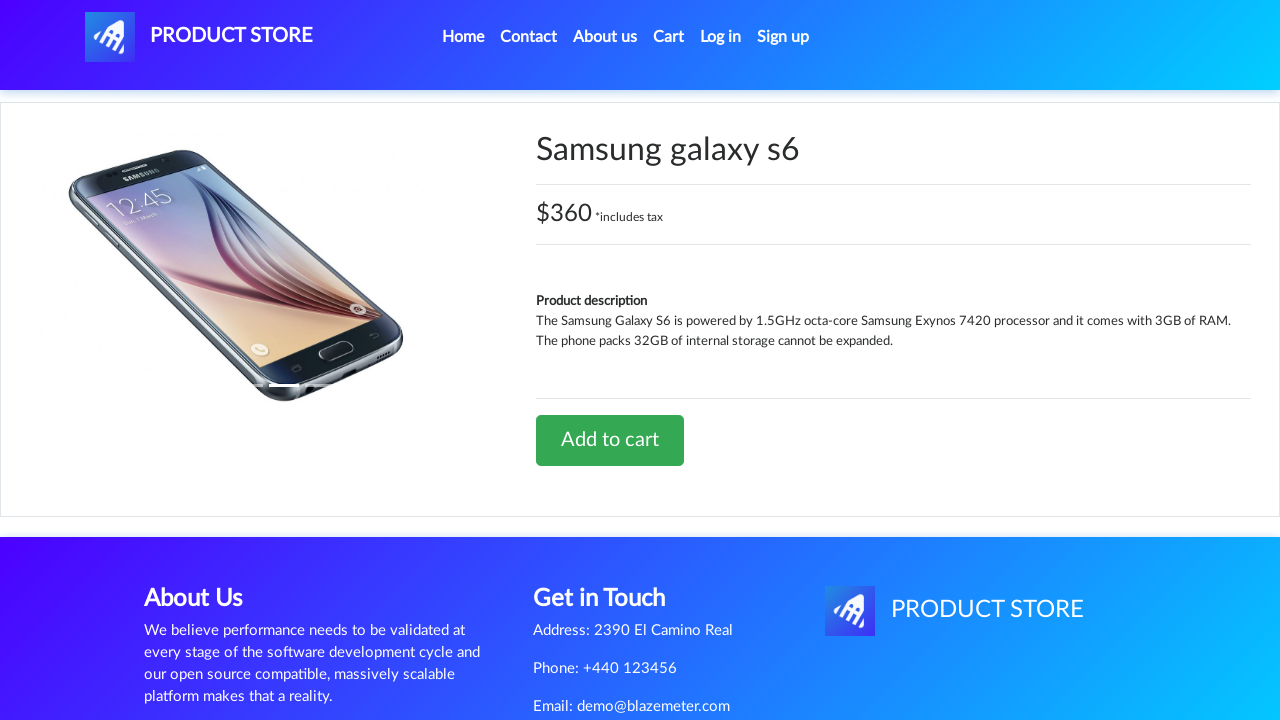